Tests checkbox functionality by verifying initial unchecked state, clicking the senior citizen discount checkbox, and confirming it becomes selected

Starting URL: https://rahulshettyacademy.com/dropdownsPractise/

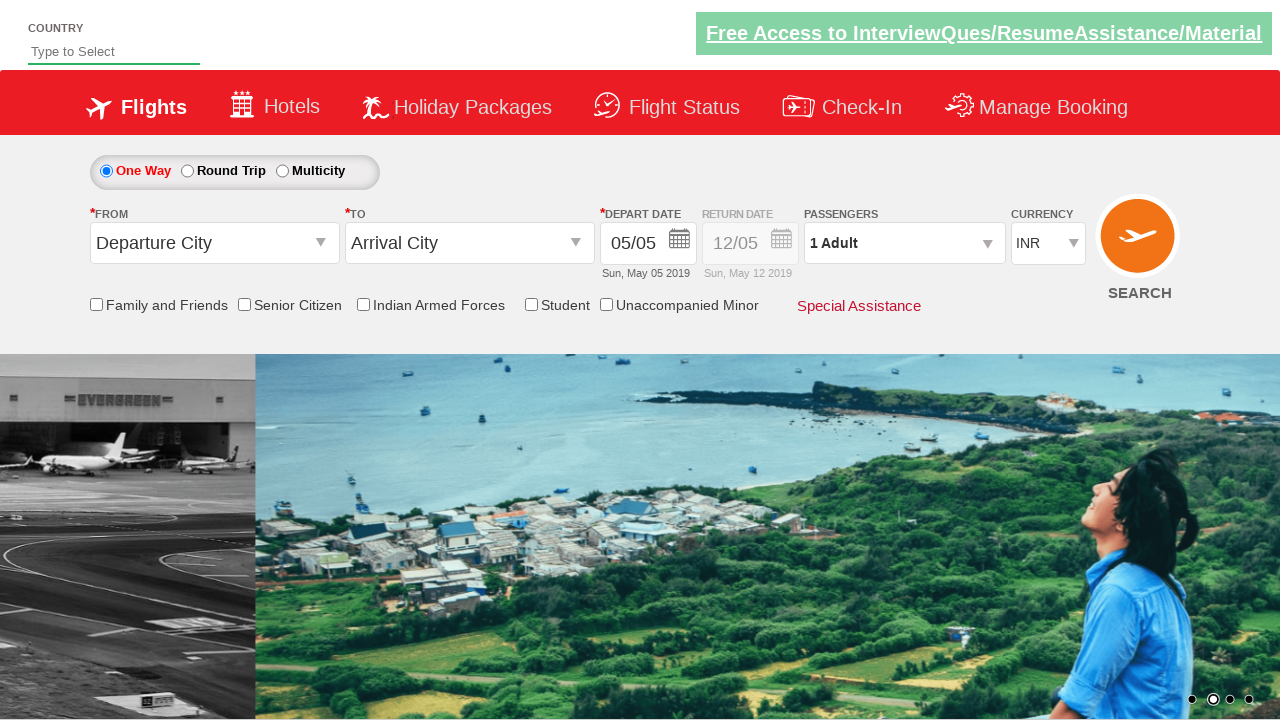

Verified senior citizen discount checkbox is initially unchecked
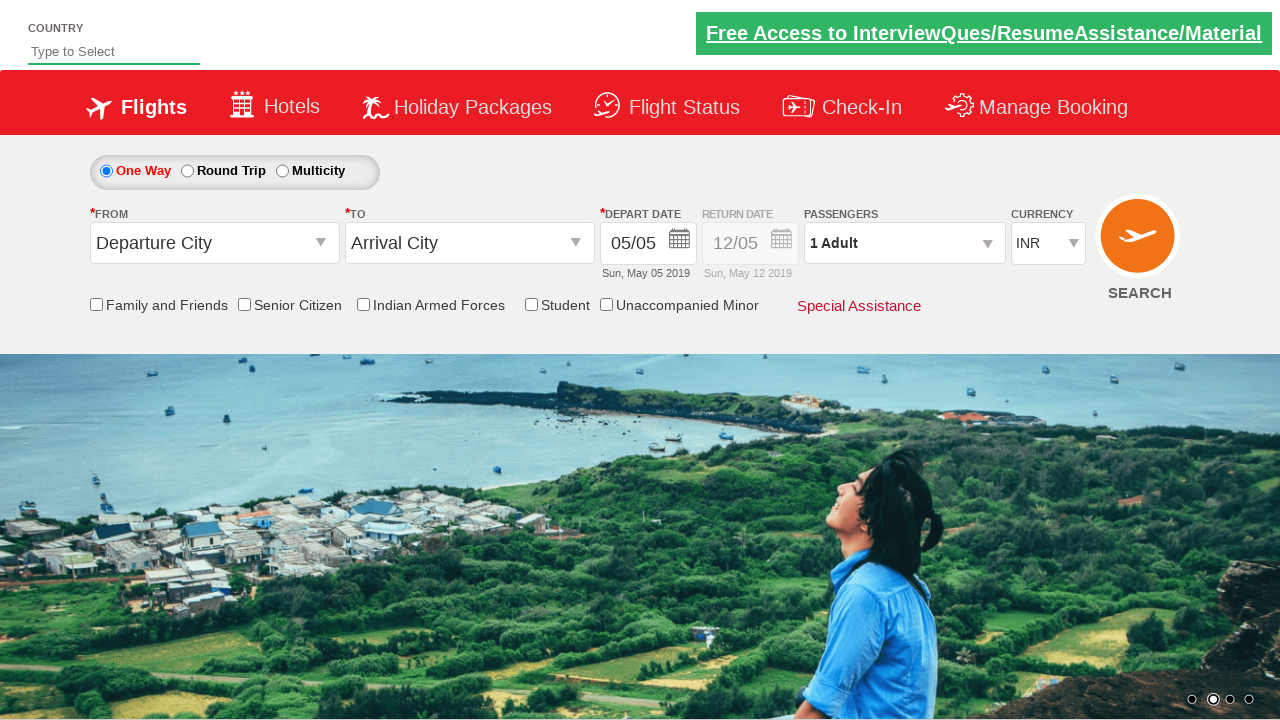

Clicked the senior citizen discount checkbox at (244, 304) on #ctl00_mainContent_chk_SeniorCitizenDiscount
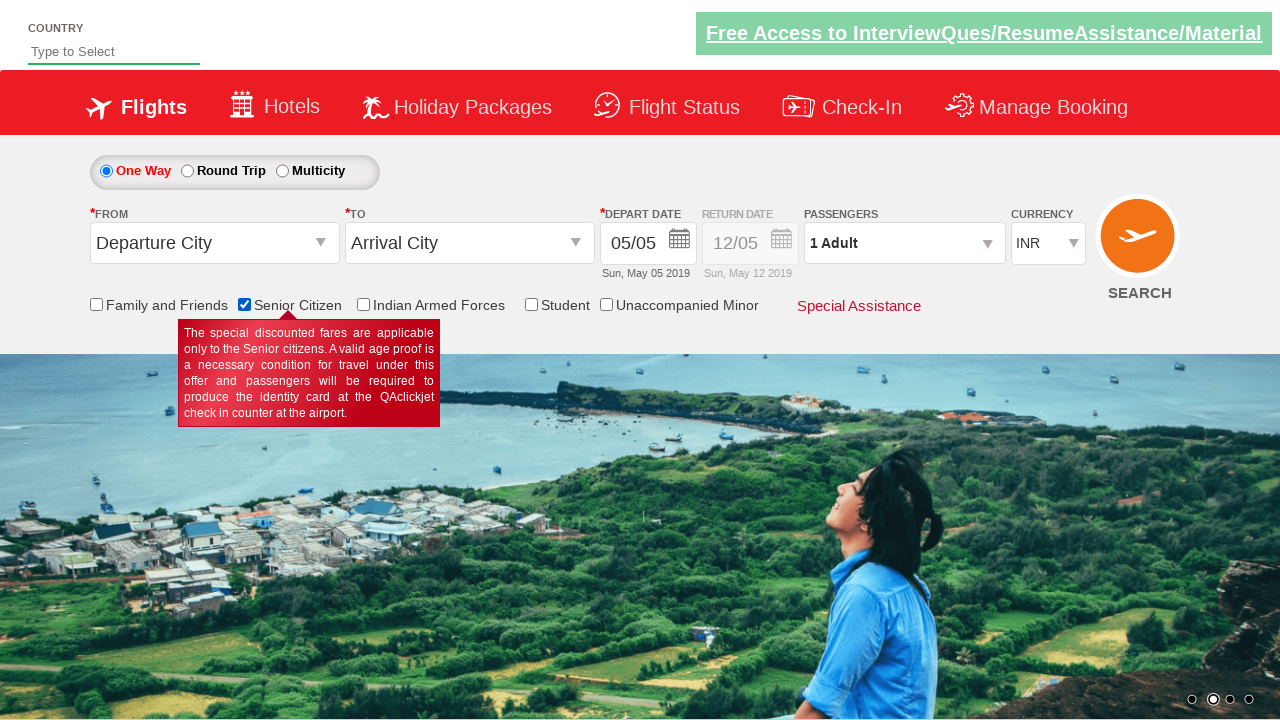

Verified senior citizen discount checkbox is now selected
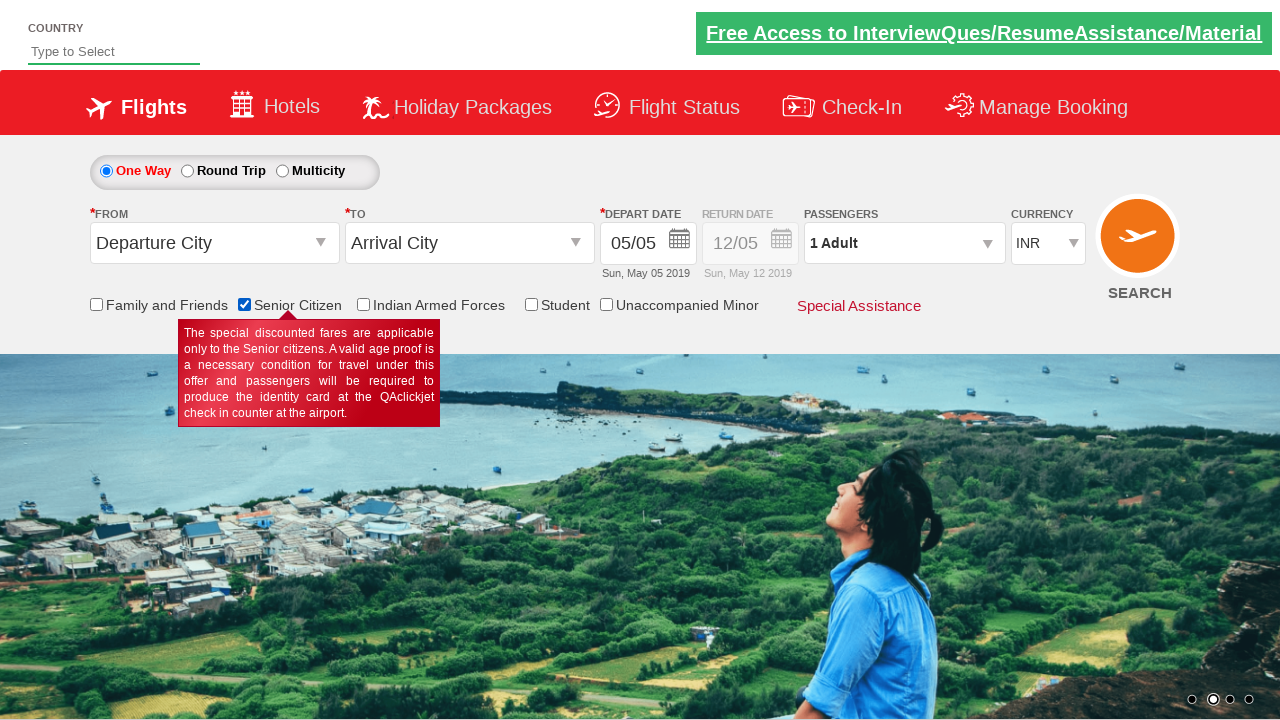

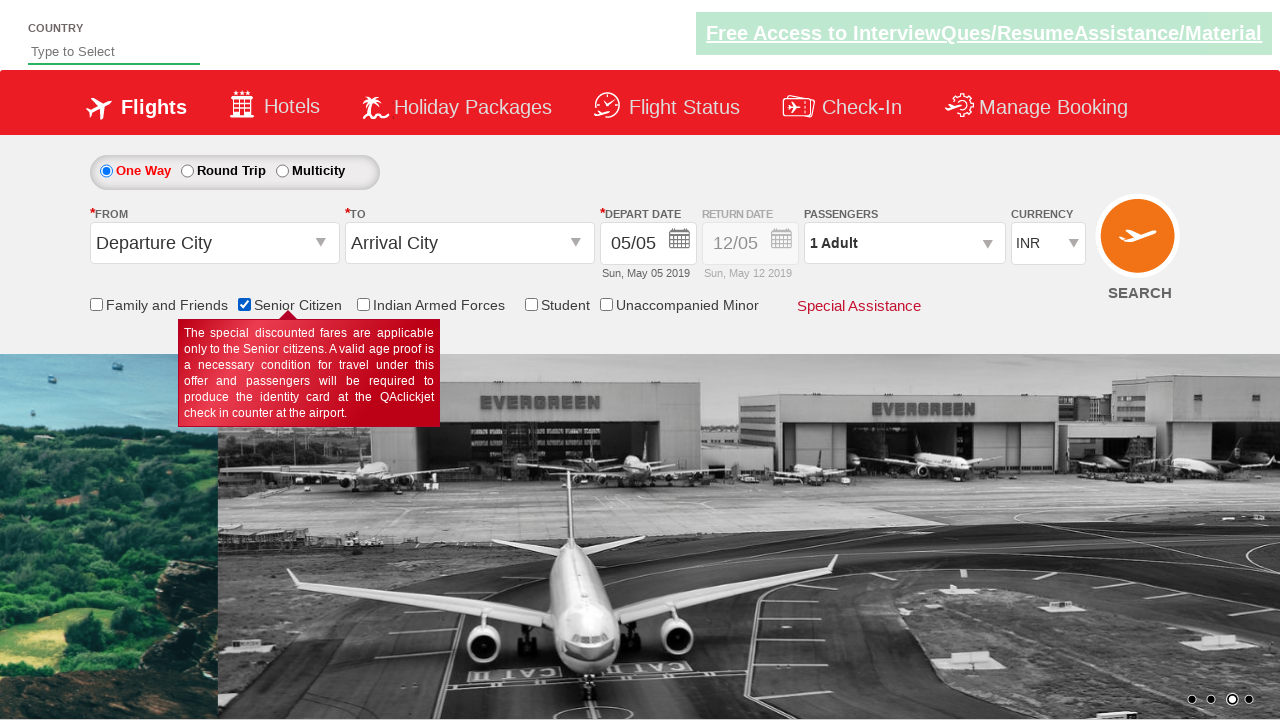